Navigates to an automation practice page, scrolls down the page, and captures a screenshot to verify page content is accessible.

Starting URL: https://rahulshettyacademy.com/AutomationPractice/

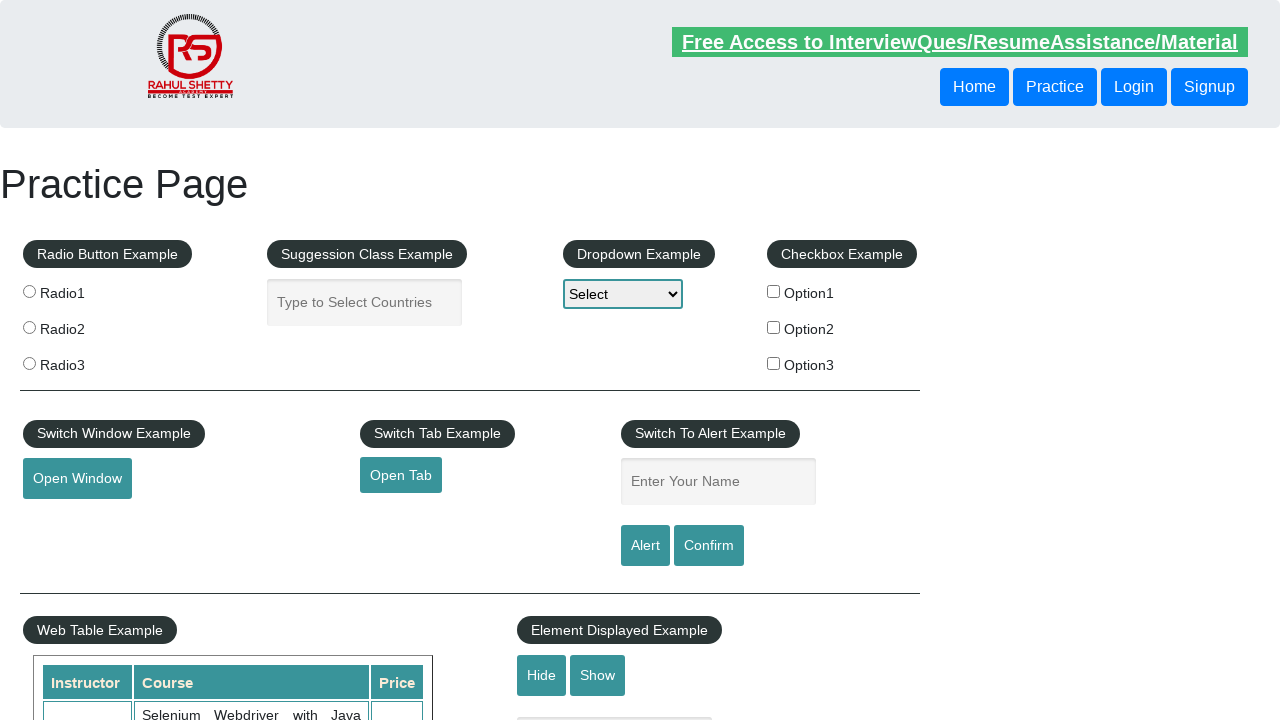

Scrolled down the page by 700 pixels
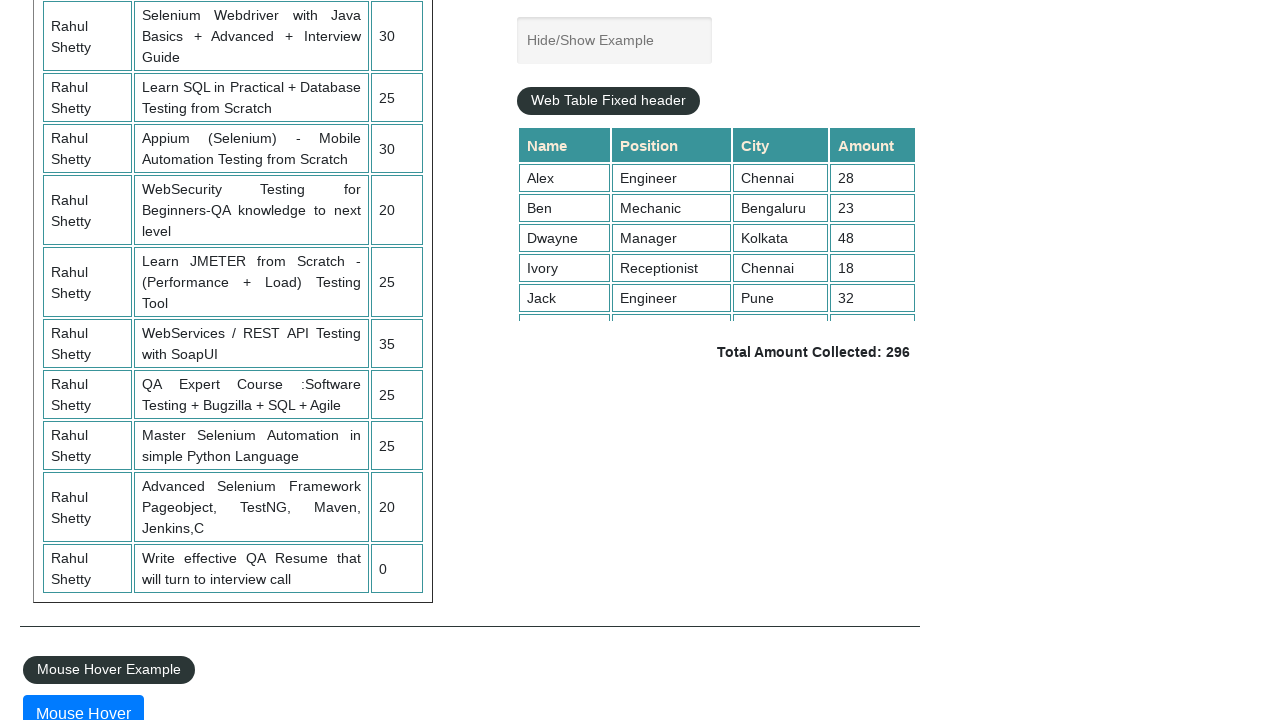

Captured screenshot of page content after scrolling
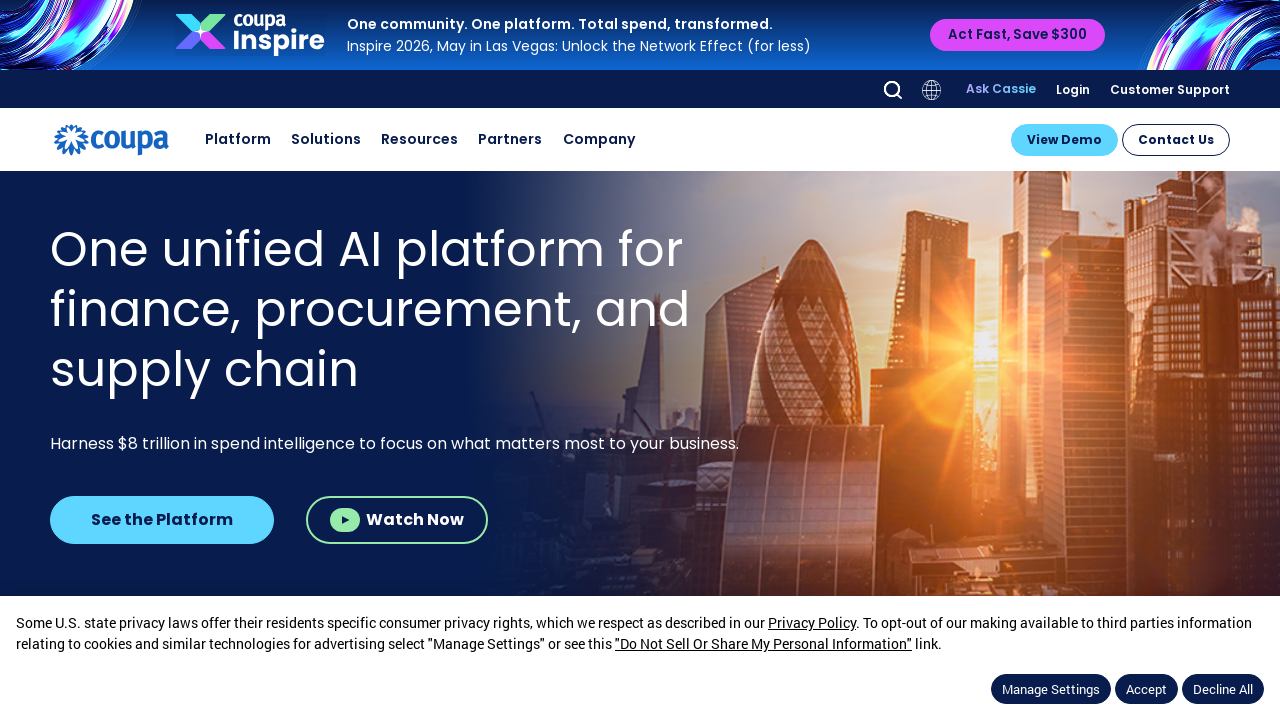

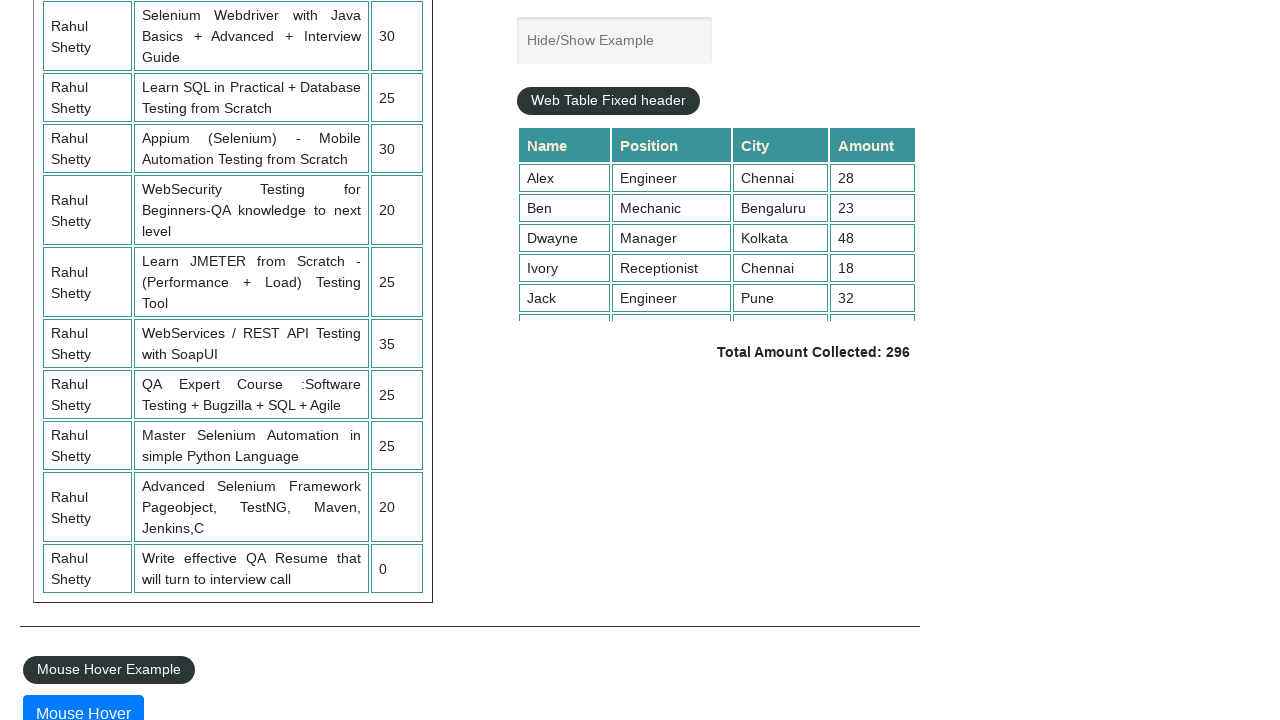